Tests JavaScript alert handling by triggering simple alerts, confirmation dialogs, and prompt dialogs, then accepting or dismissing them.

Starting URL: https://demoqa.com/alerts

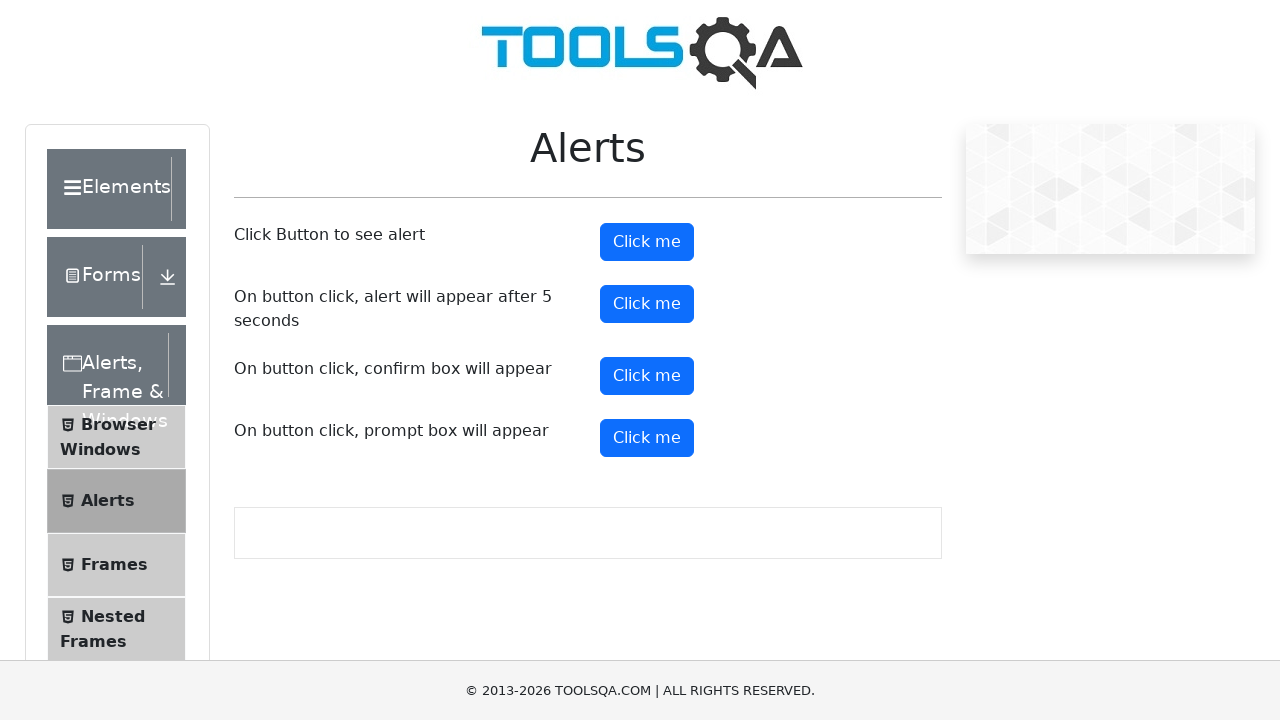

Set up dialog handler to accept simple alert
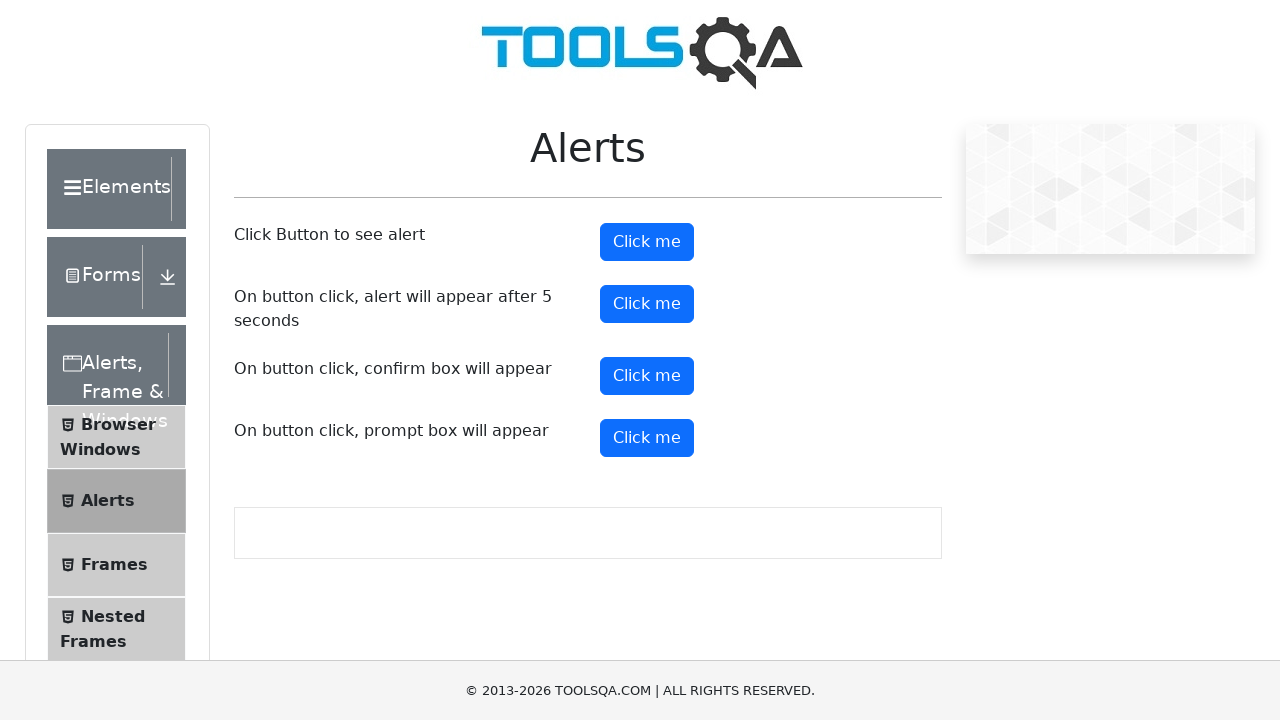

Clicked simple alert button at (647, 242) on #alertButton
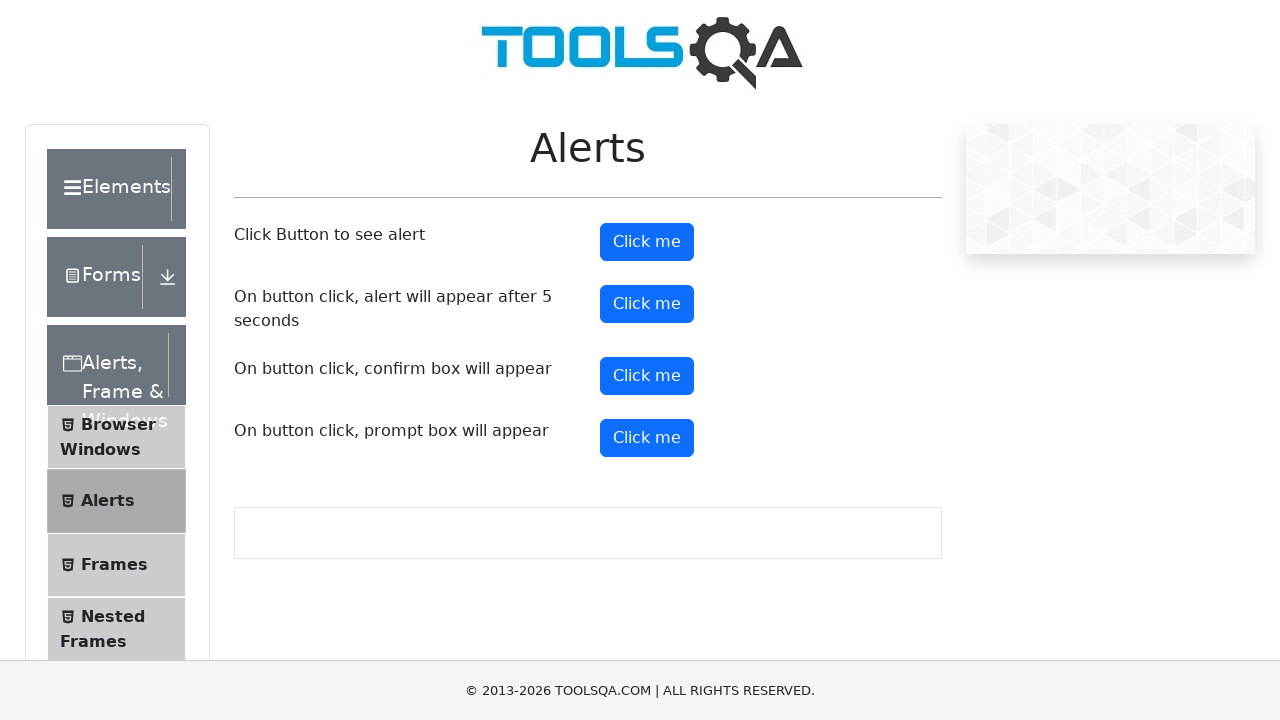

Waited 1 second for alert to complete
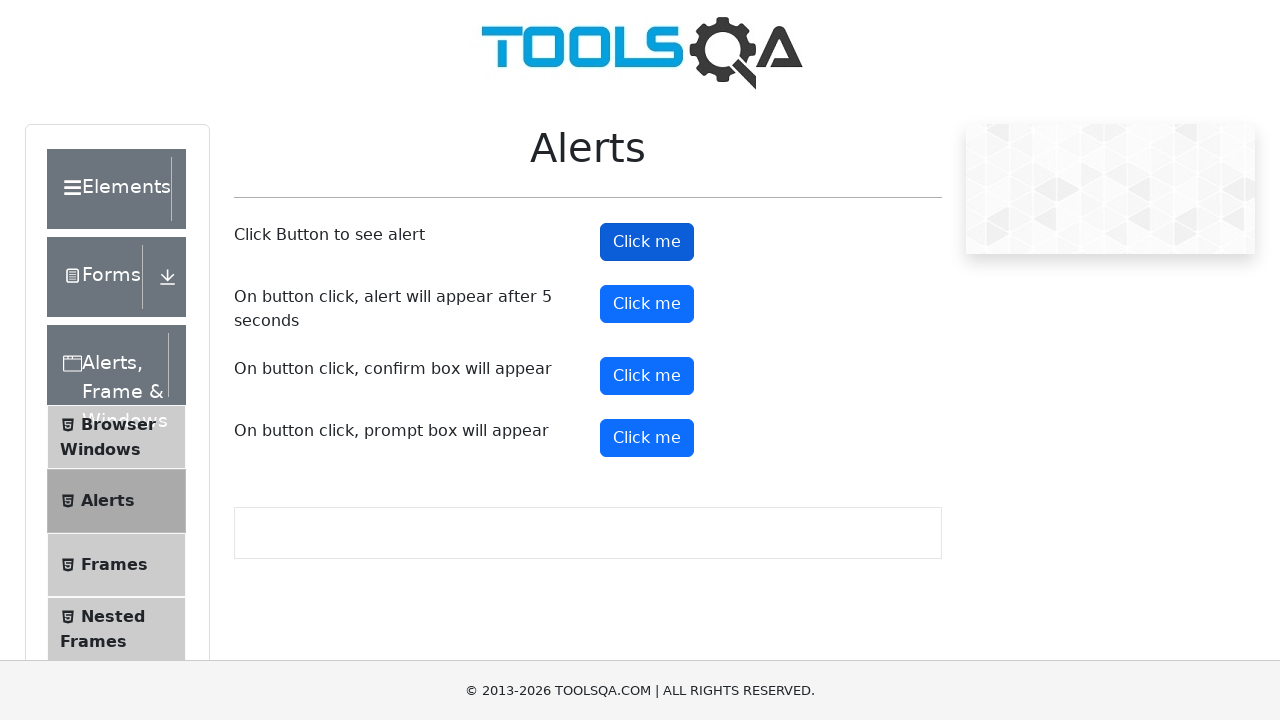

Set up dialog handler to dismiss confirmation alert
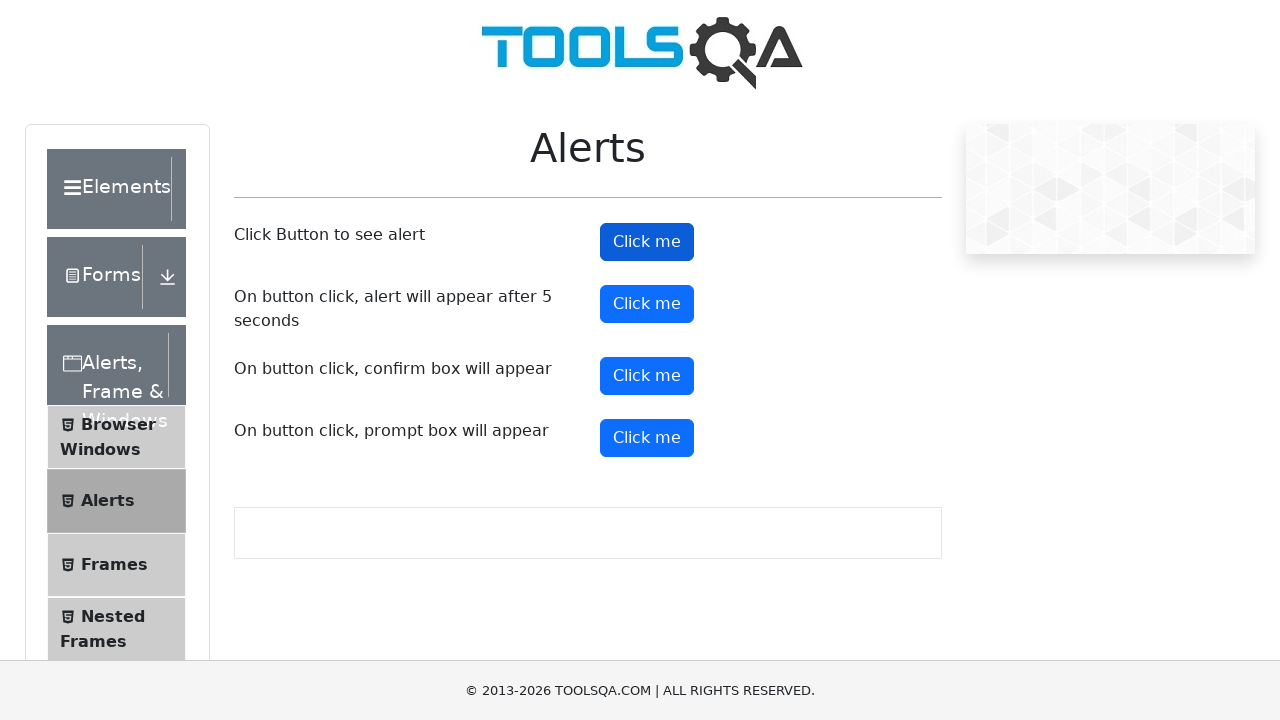

Clicked confirmation alert button at (647, 376) on #confirmButton
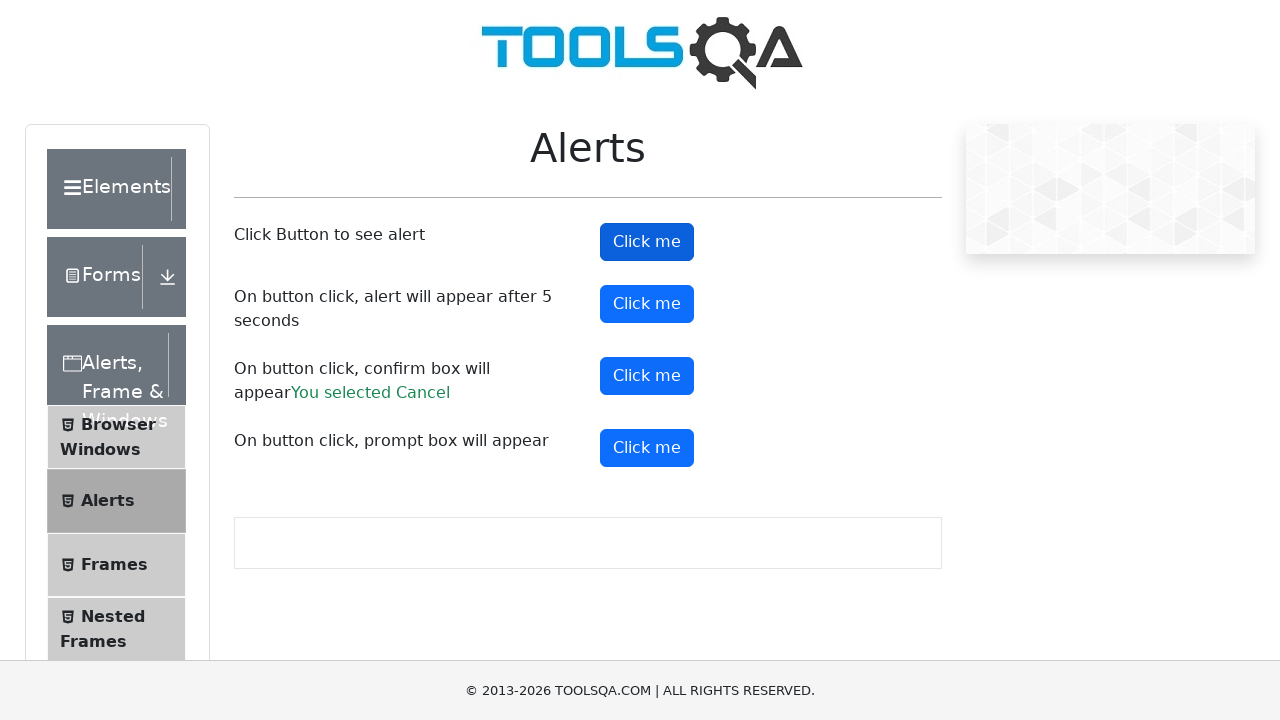

Waited 1 second for confirmation dialog to complete
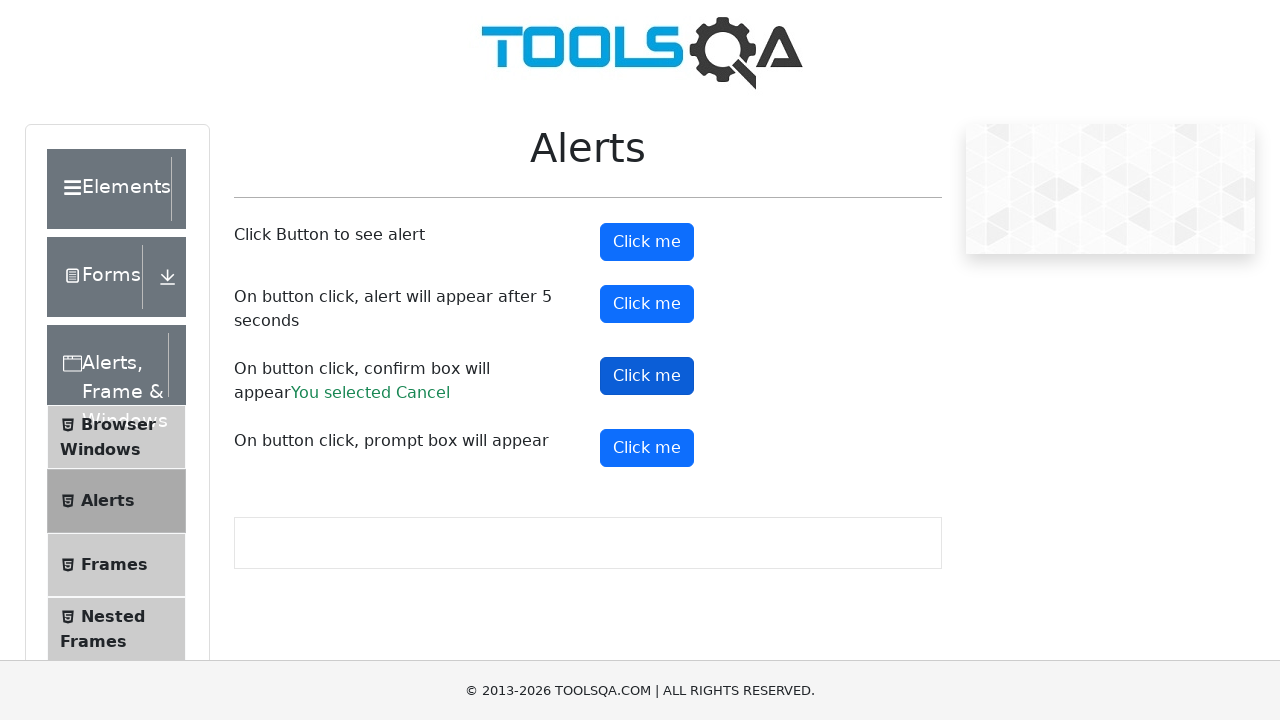

Set up dialog handler to accept prompt alert
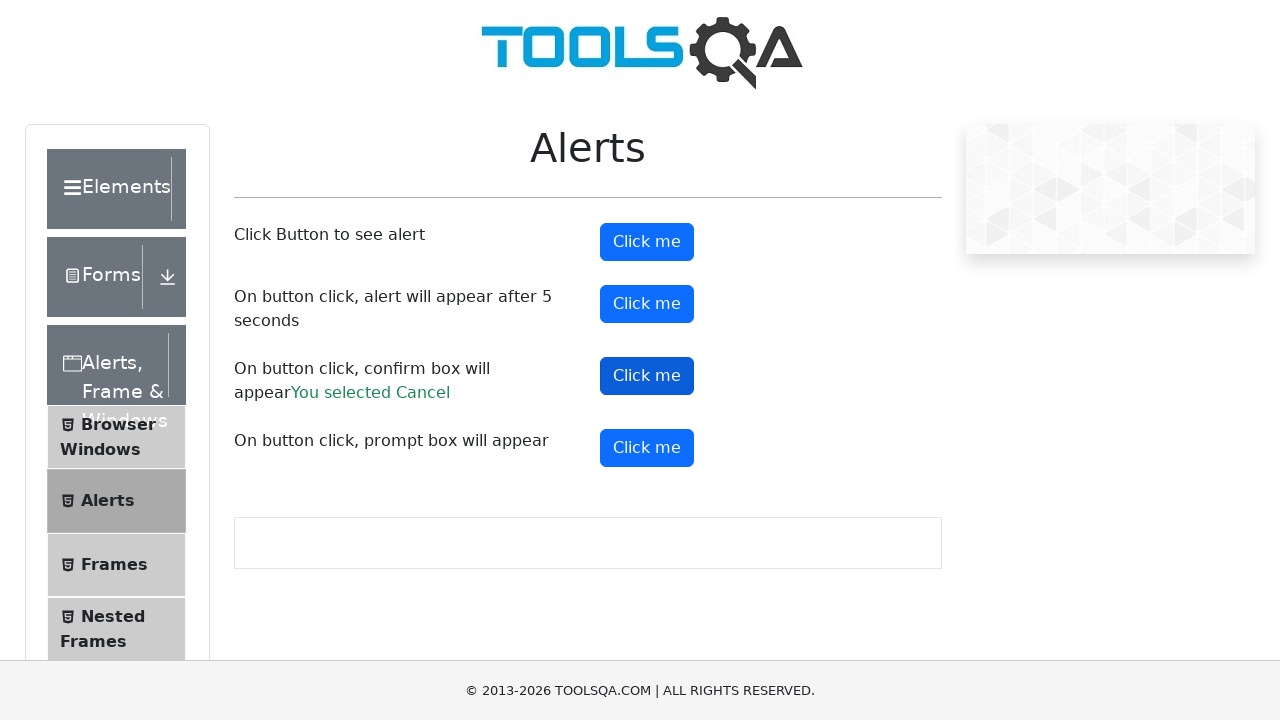

Clicked prompt alert button at (647, 448) on #promtButton
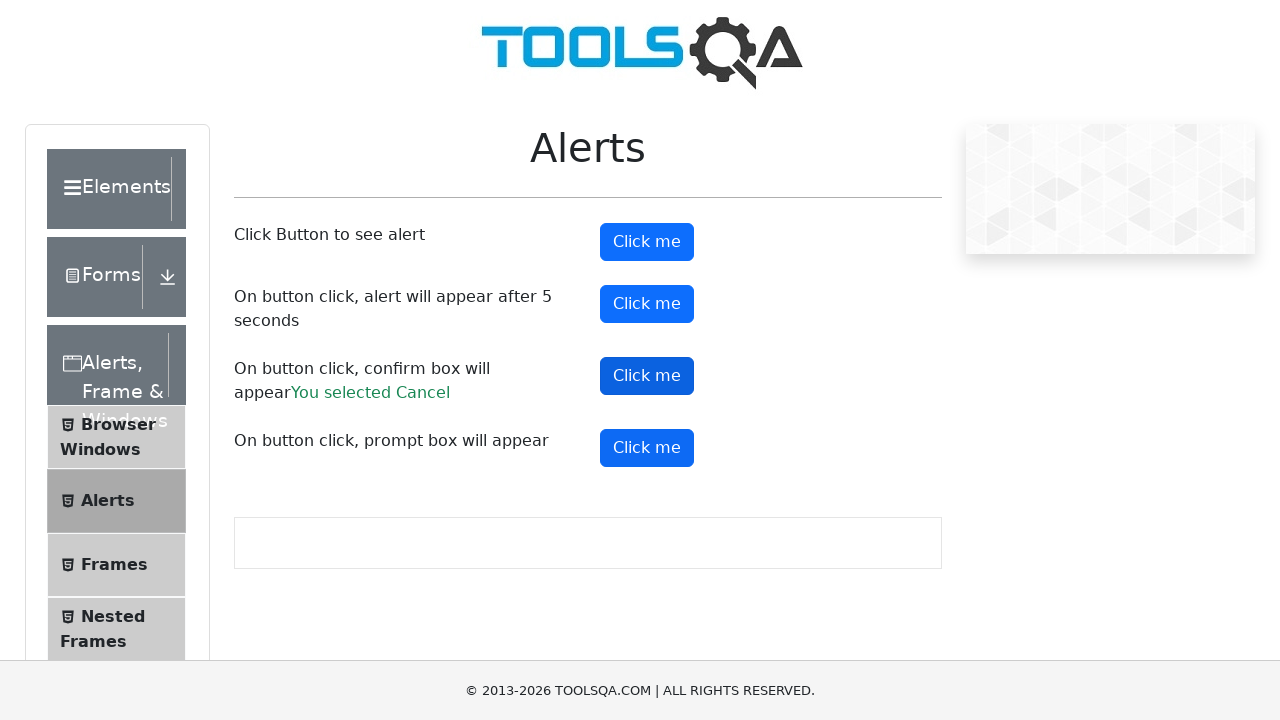

Waited 1 second for prompt dialog to complete
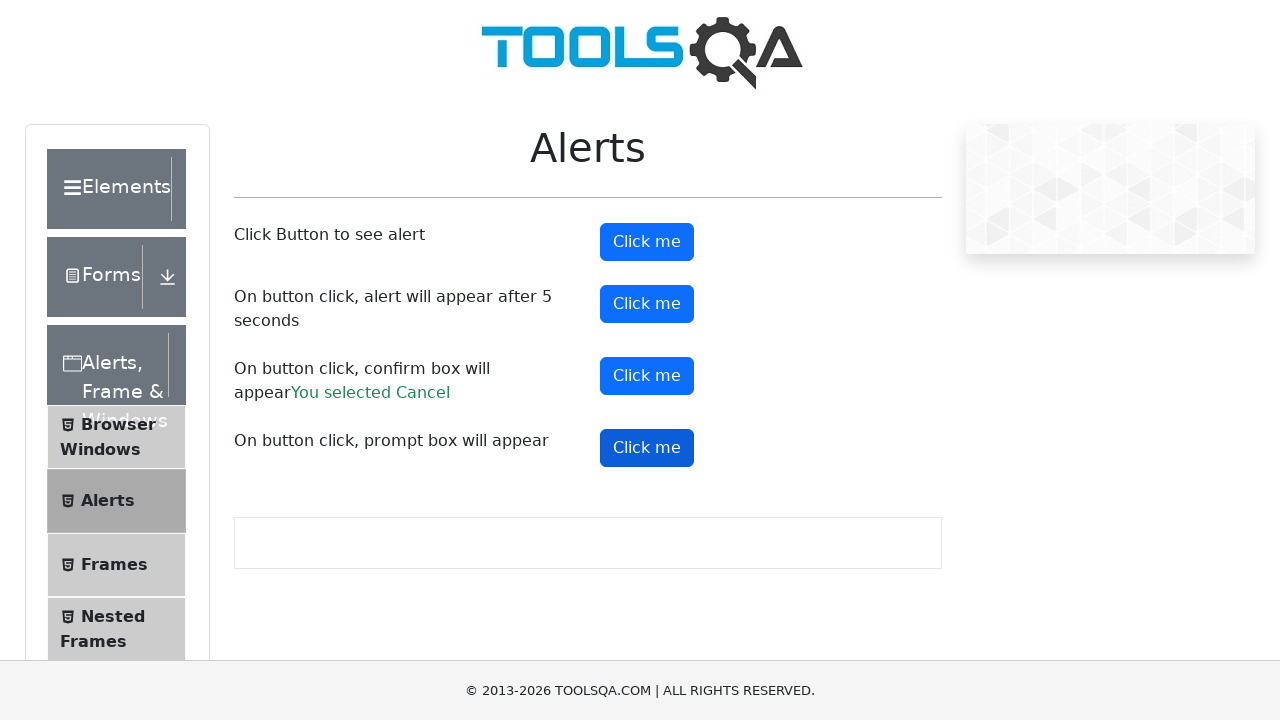

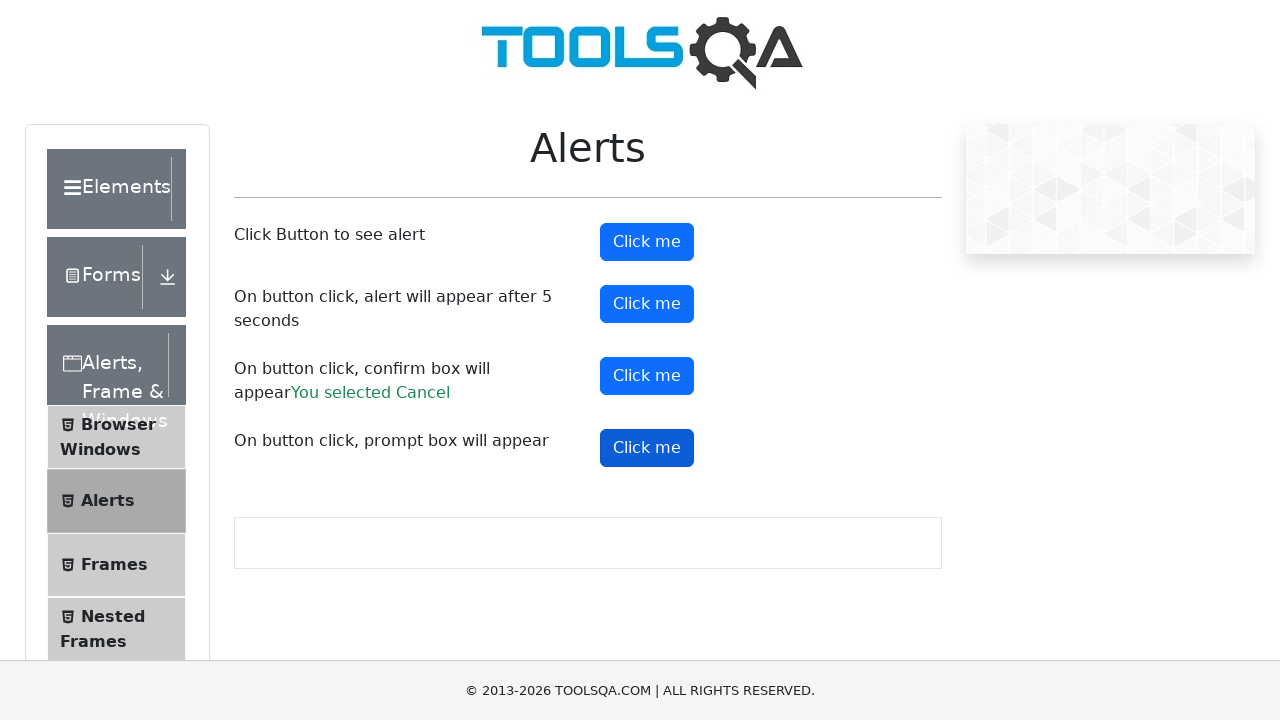